Tests checkbox functionality by clicking a single checkbox, unchecking it, then iterating through multiple checkboxes and selecting only the one with value "Option-3"

Starting URL: https://syntaxprojects.com/basic-checkbox-demo.php

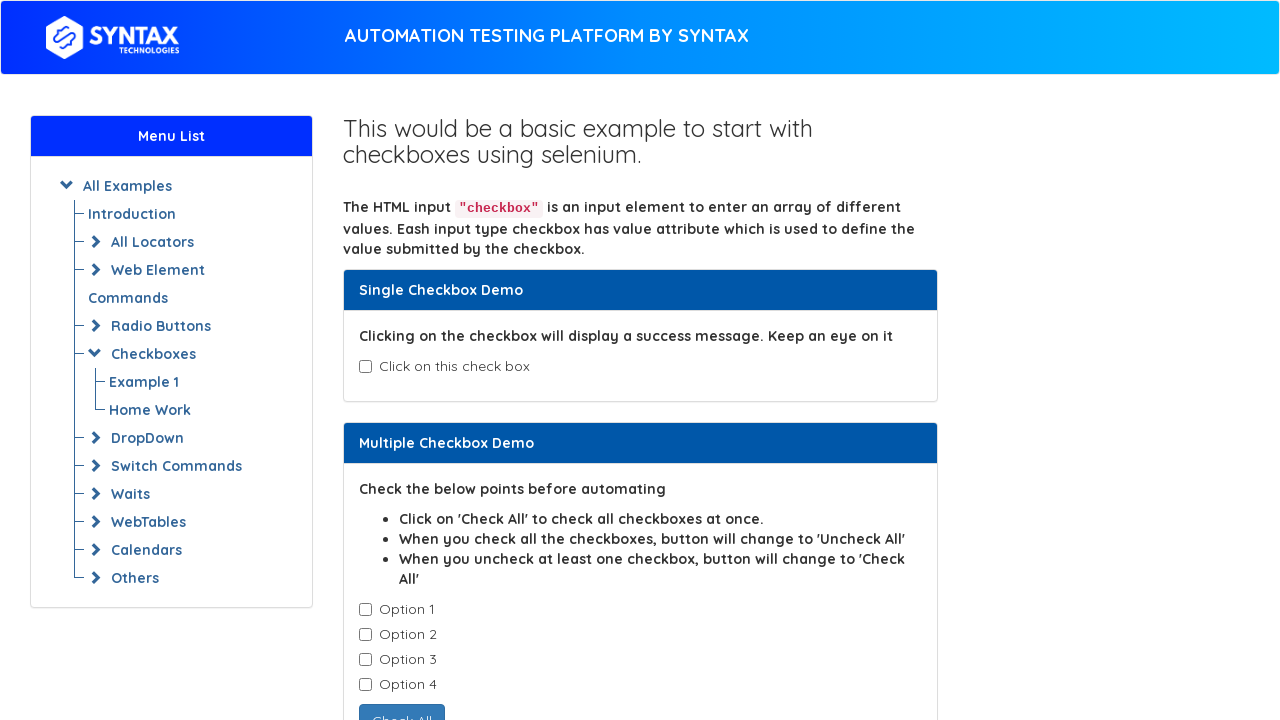

Navigated to checkbox demo page
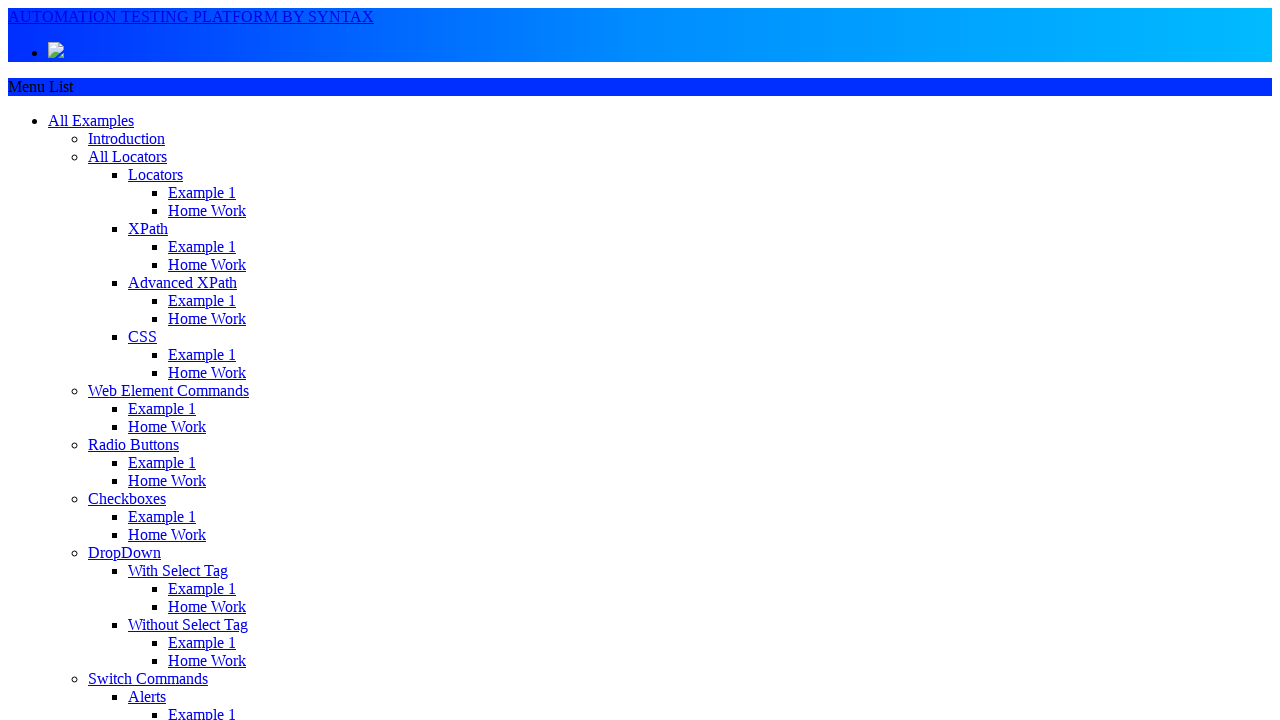

Clicked the first checkbox to check it at (18, 361) on input#isAgeSelected
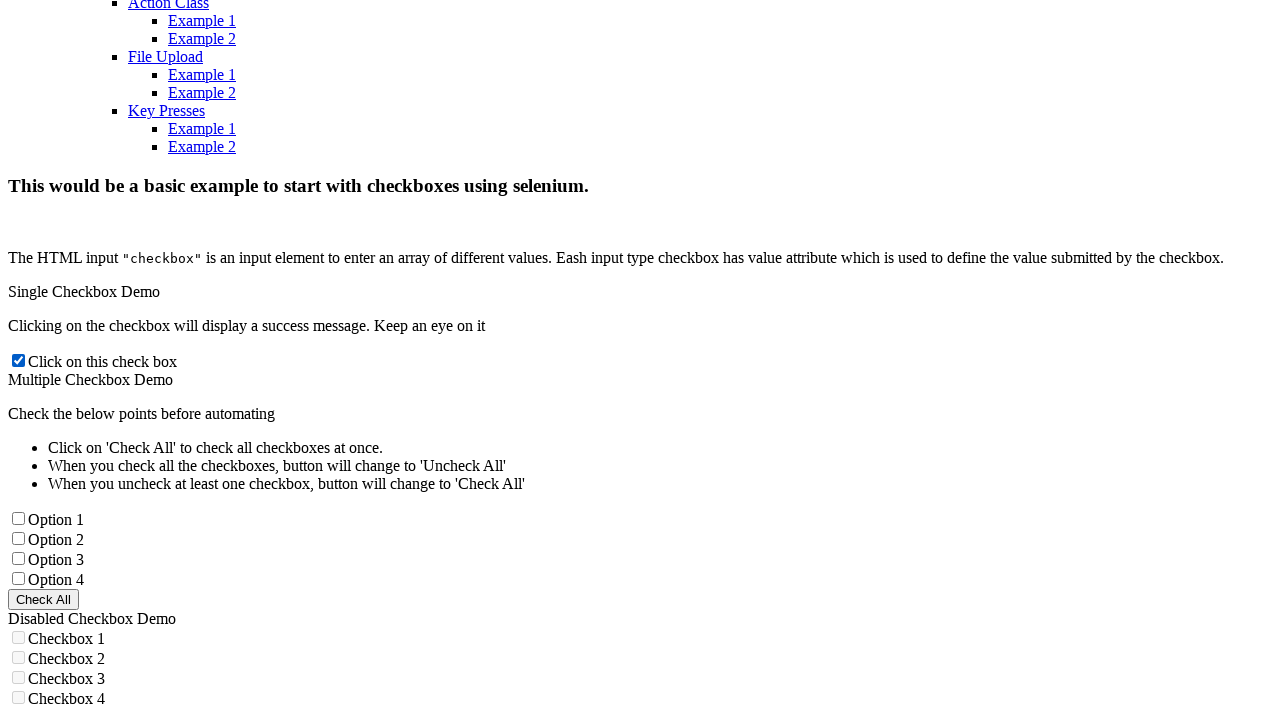

Clicked the first checkbox to uncheck it at (18, 361) on input#isAgeSelected
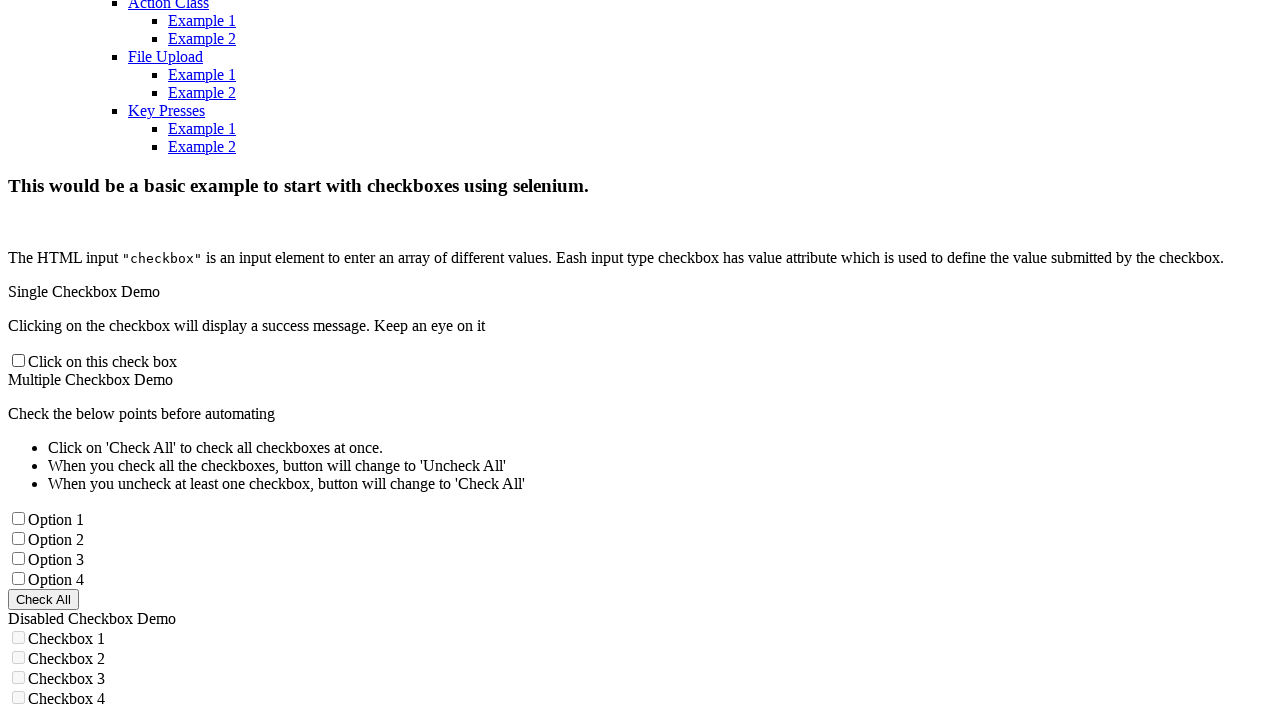

Retrieved all checkboxes from the page
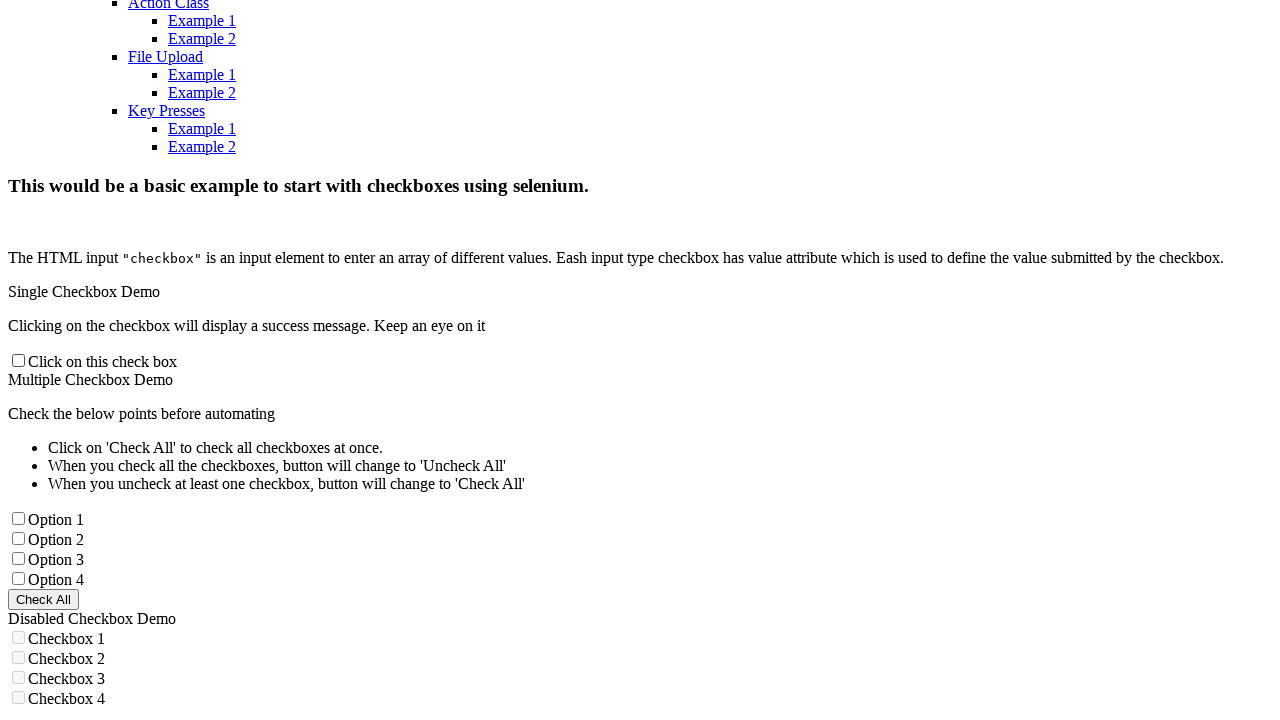

Clicked checkbox with value 'Option-3' to select it
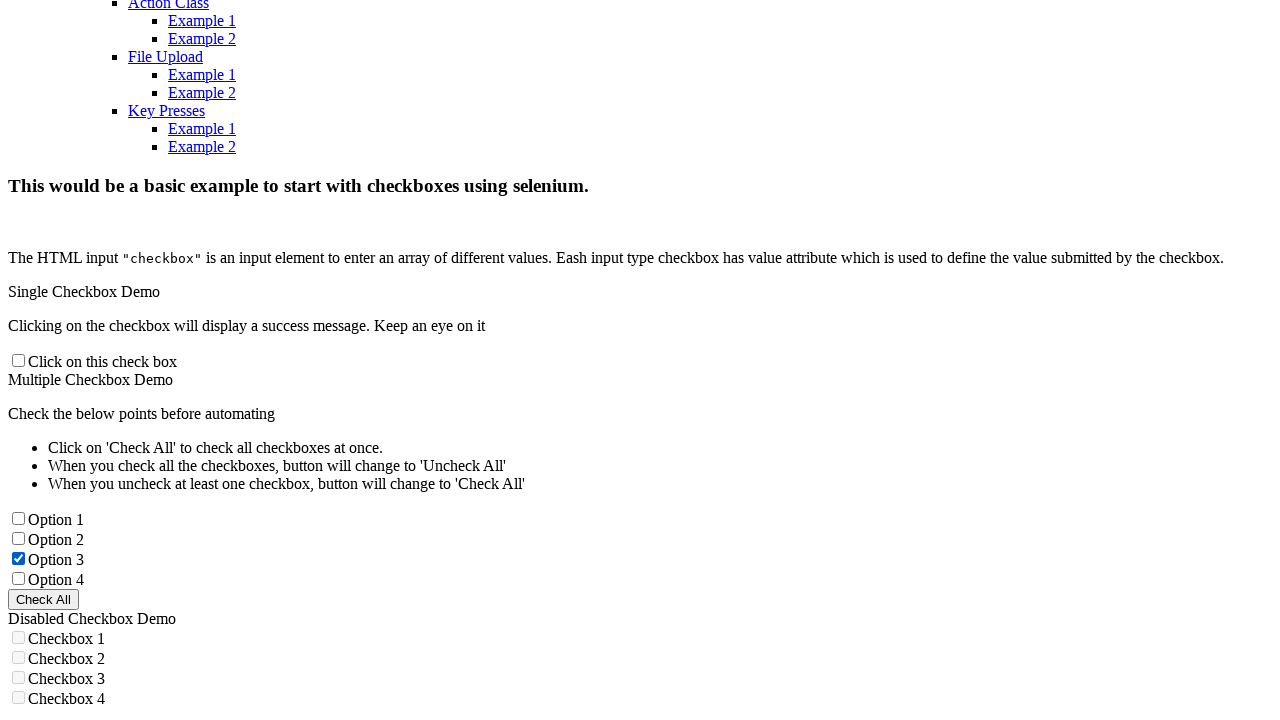

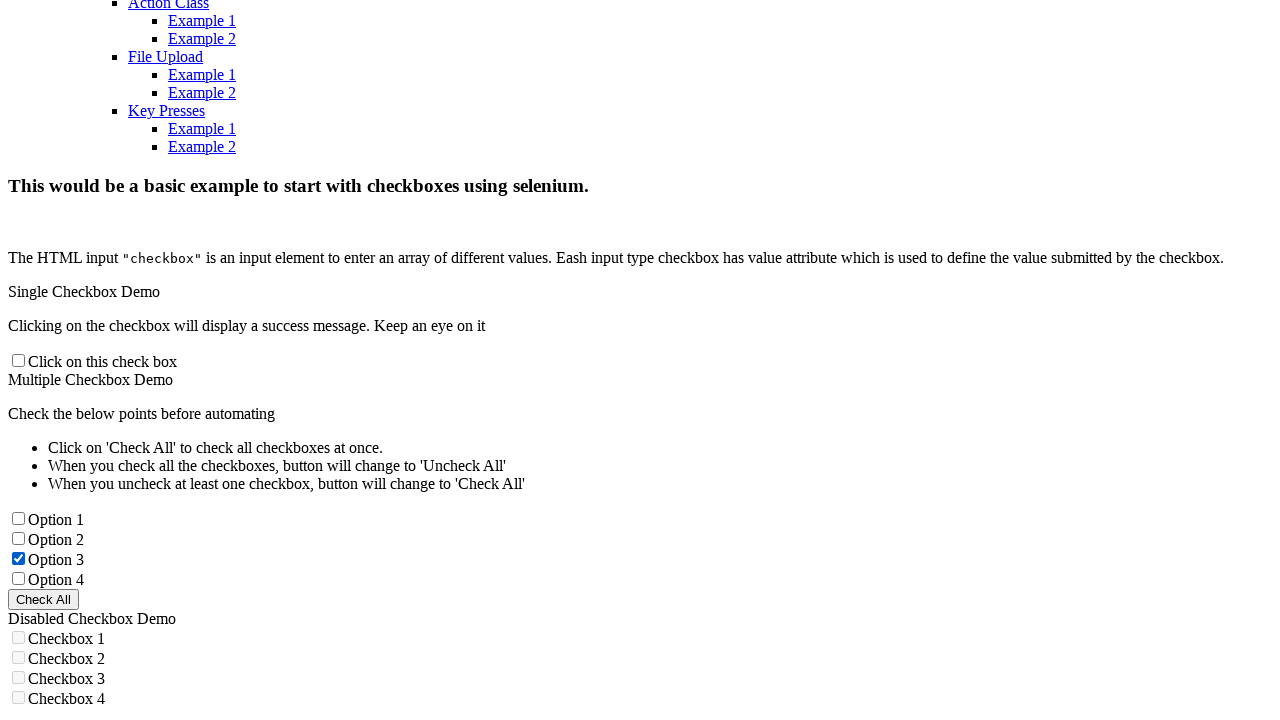